Tests mouse and keyboard interactions on a registration form by typing text in the first name field, double-clicking to select it, copying it with Ctrl+C, and pasting it into the last name field with Ctrl+V.

Starting URL: https://demo.automationtesting.in/Register.html

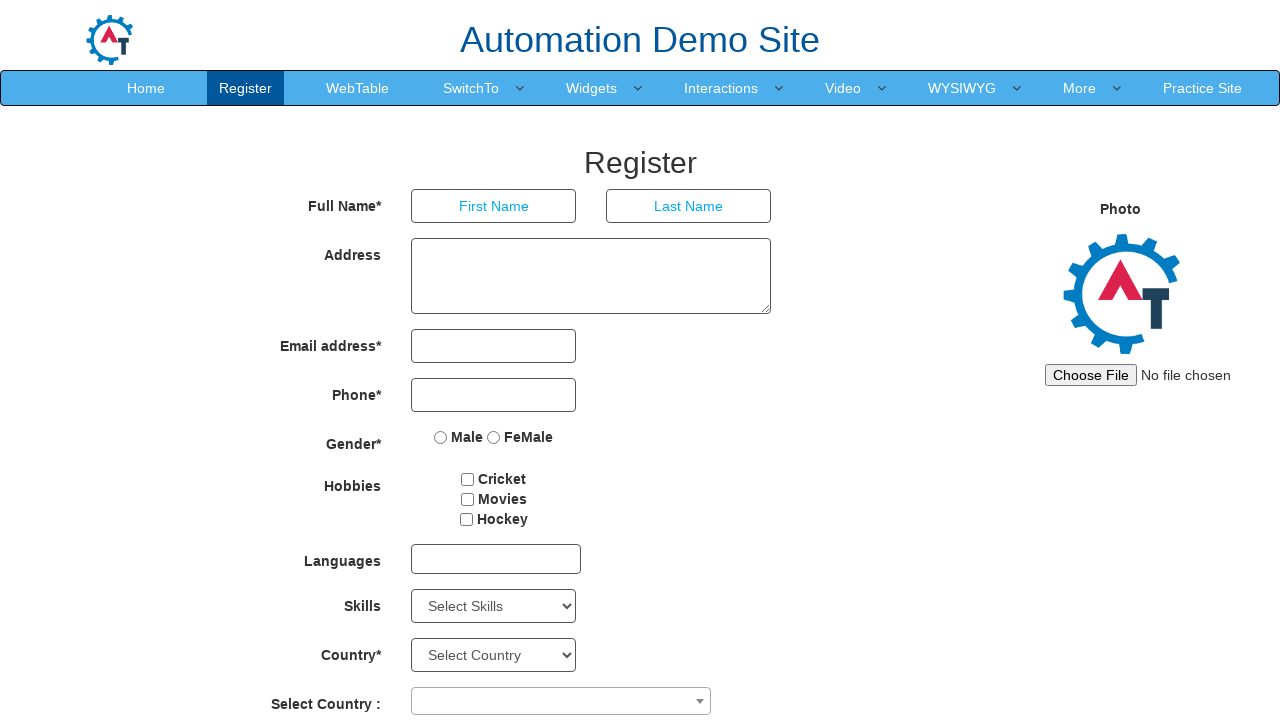

Filled first name field with 'admin' on input[placeholder='First Name']
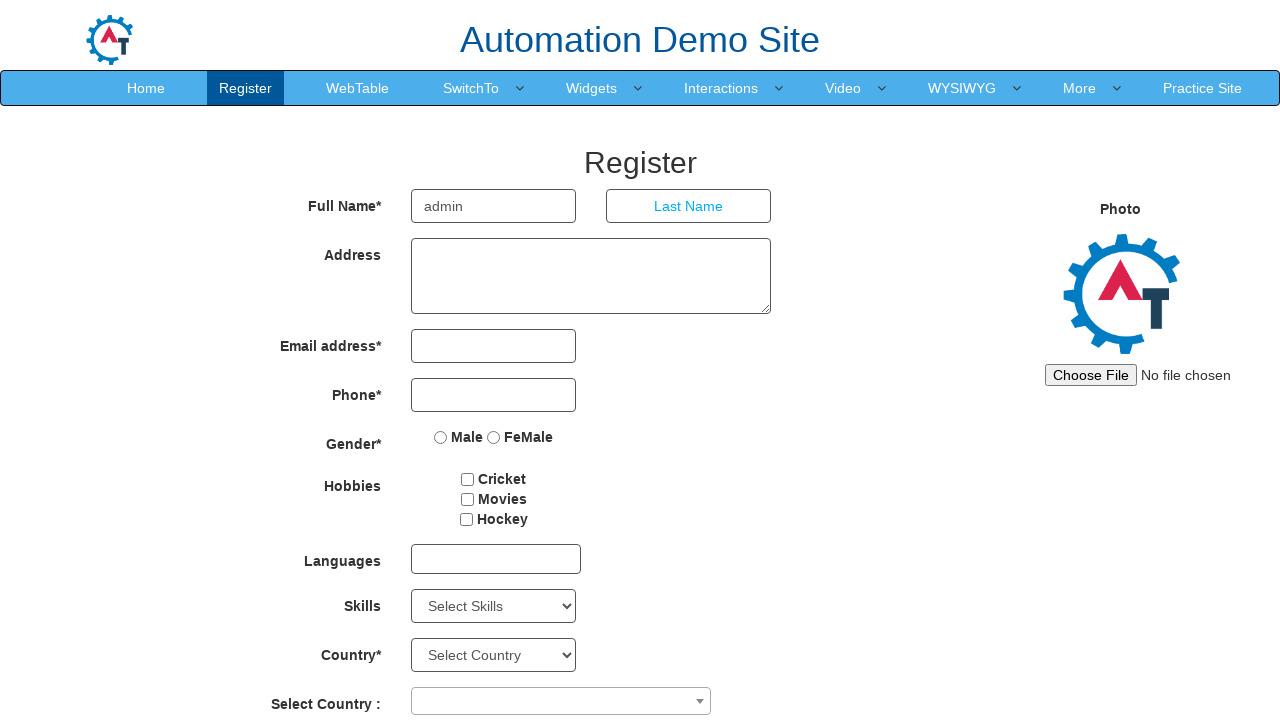

Double-clicked first name field to select all text at (494, 206) on input[placeholder='First Name']
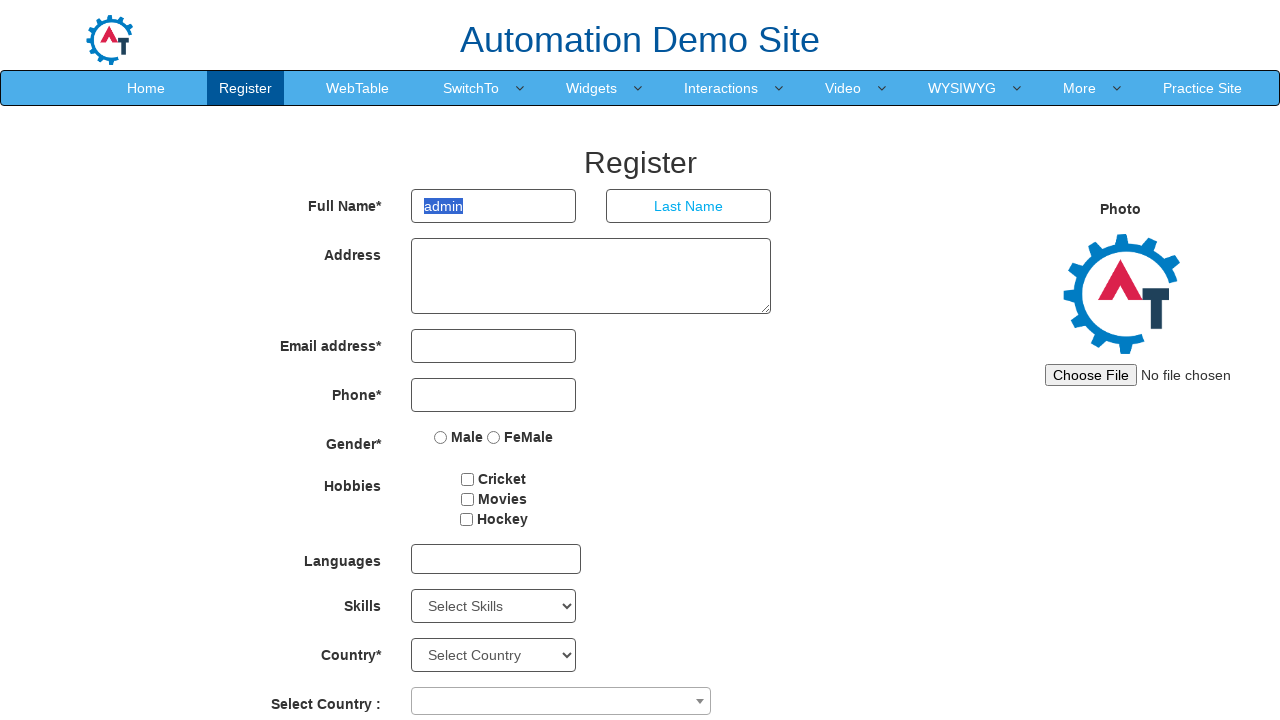

Pressed Ctrl+C to copy selected text
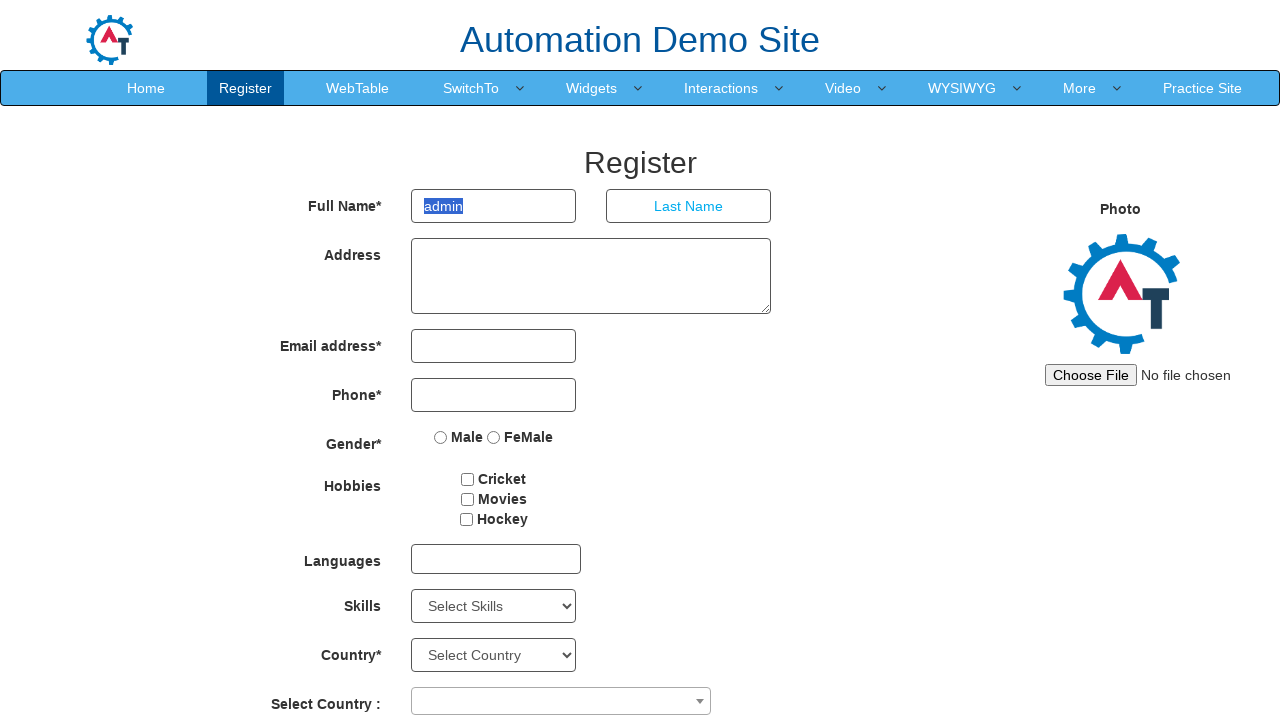

Clicked on last name field at (689, 206) on input[placeholder='Last Name']
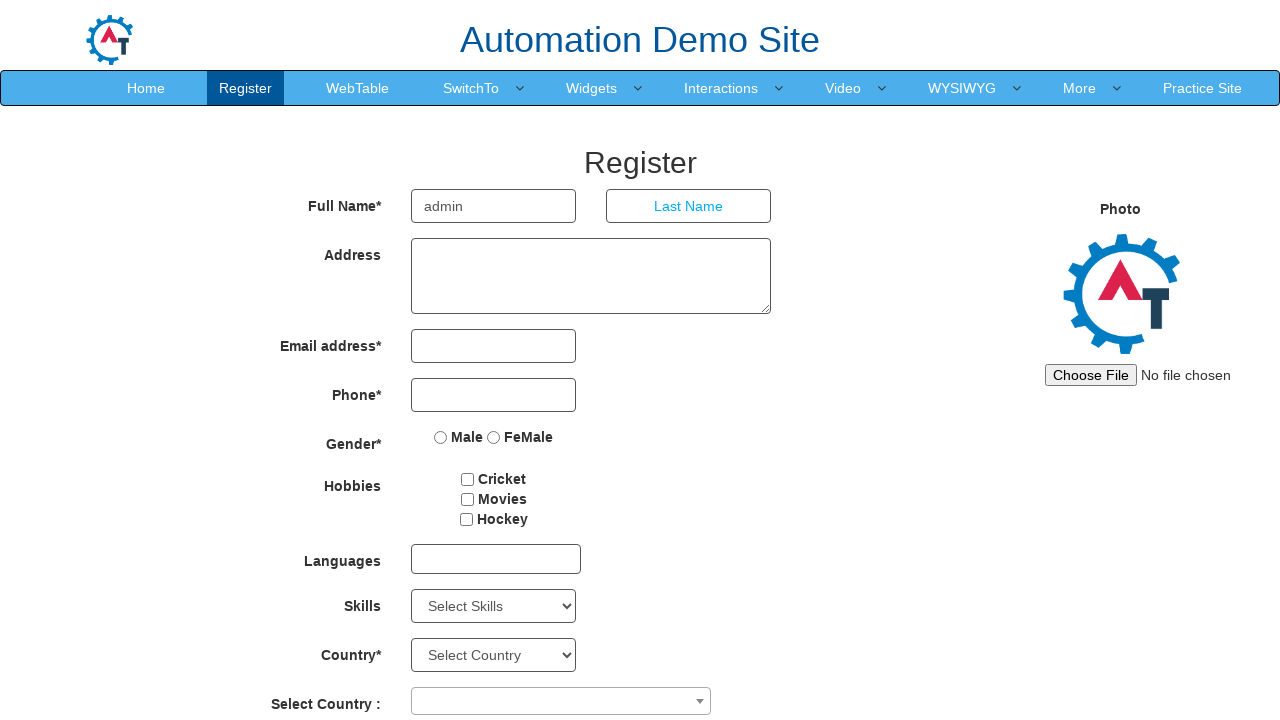

Pressed Ctrl+V to paste copied text into last name field
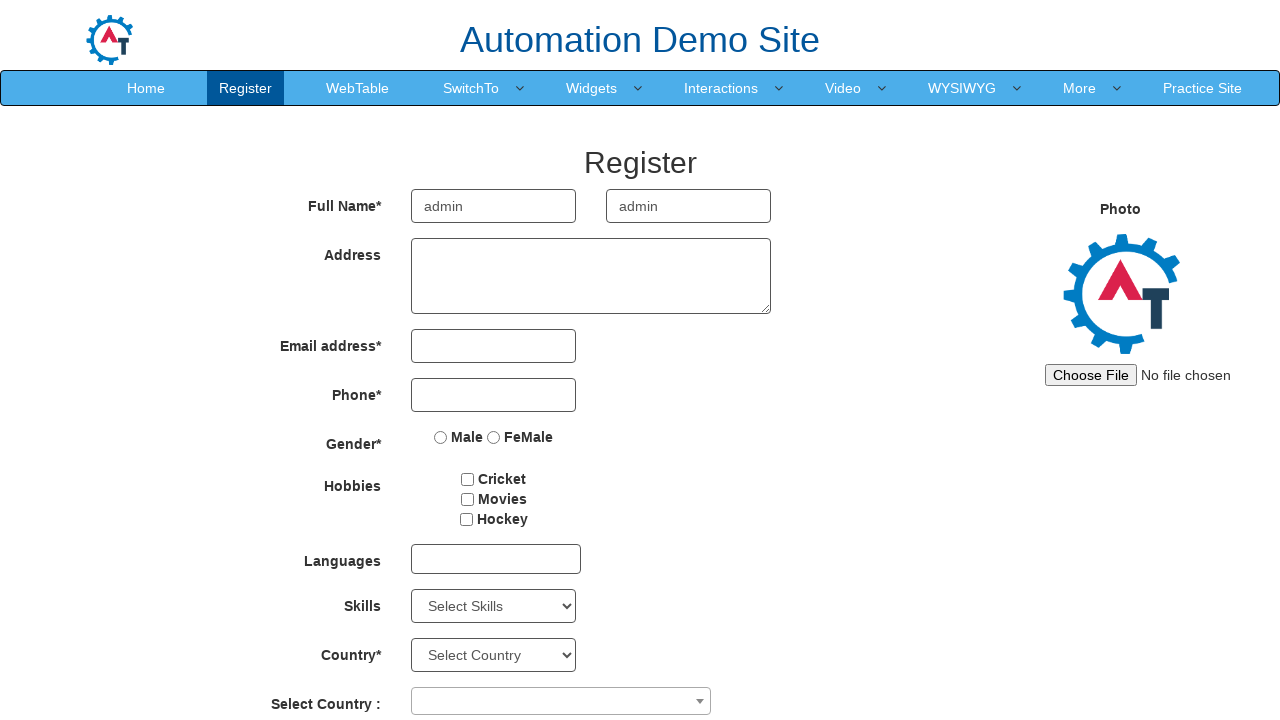

Waited 500ms for paste action to complete
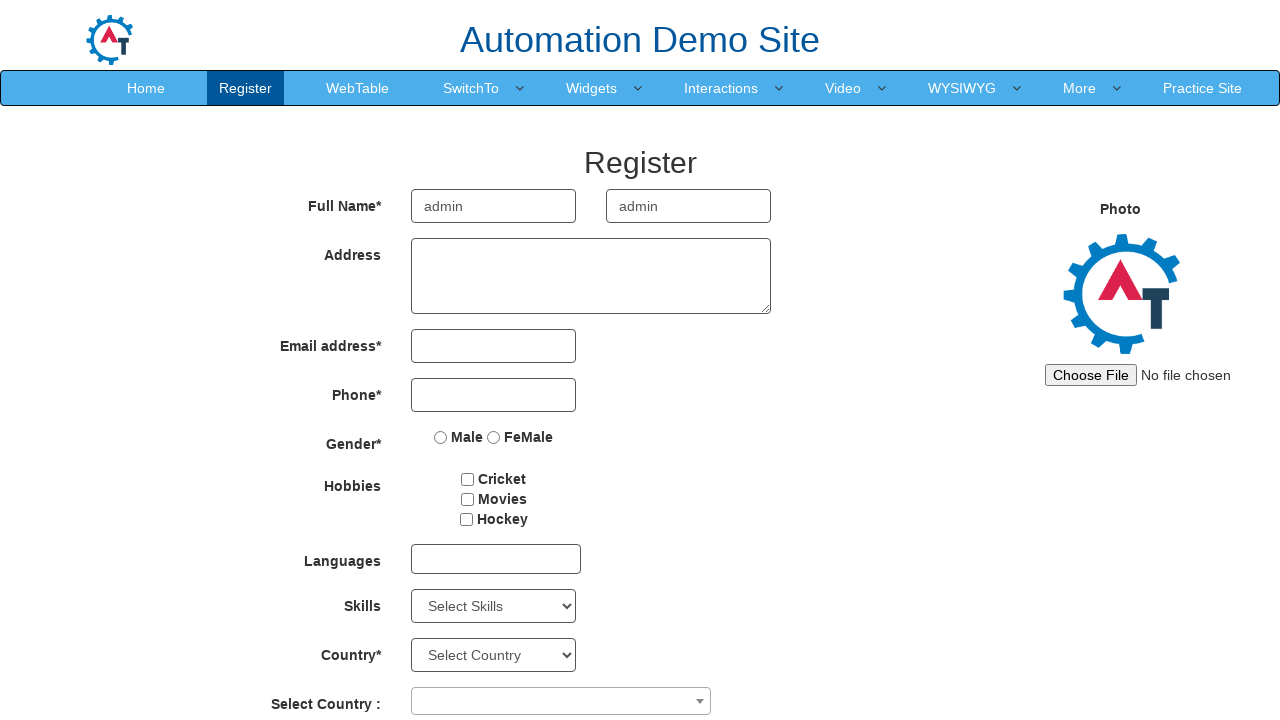

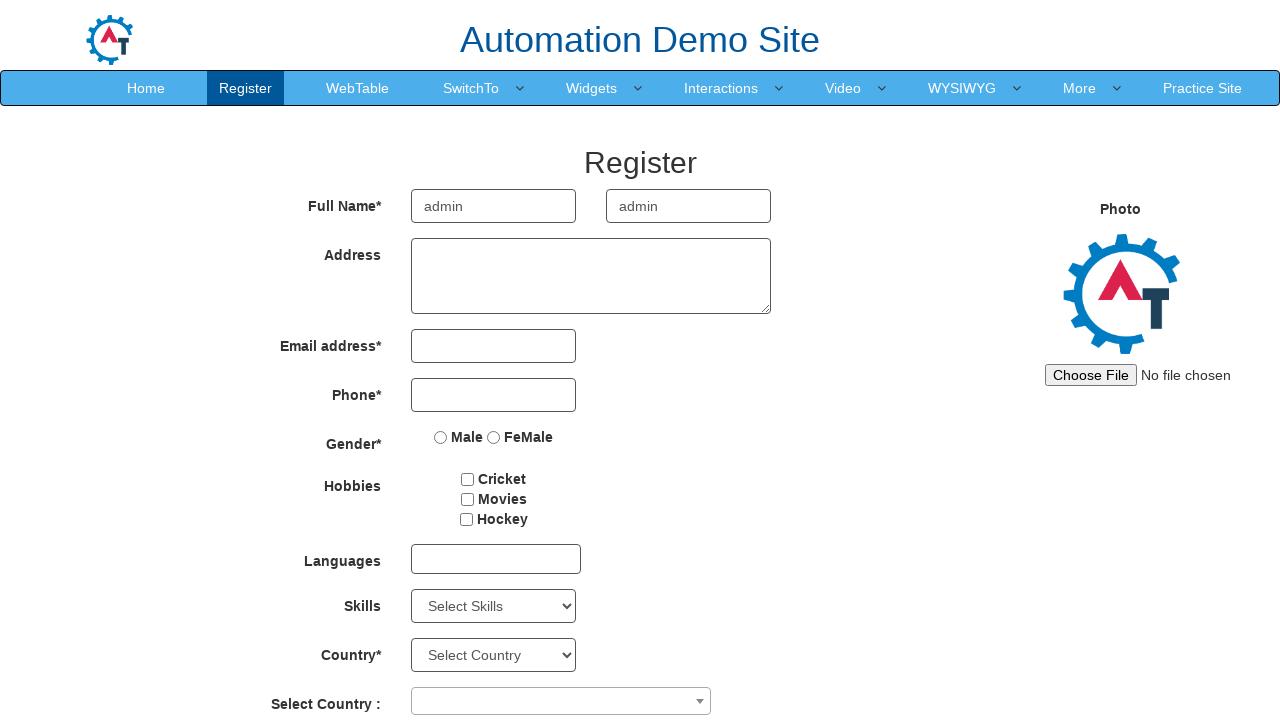